Tests JavaScript alert popup handling by clicking a button that triggers an alert and accepting the alert dialog.

Starting URL: http://www.tizag.com/javascriptT/javascriptalert.php

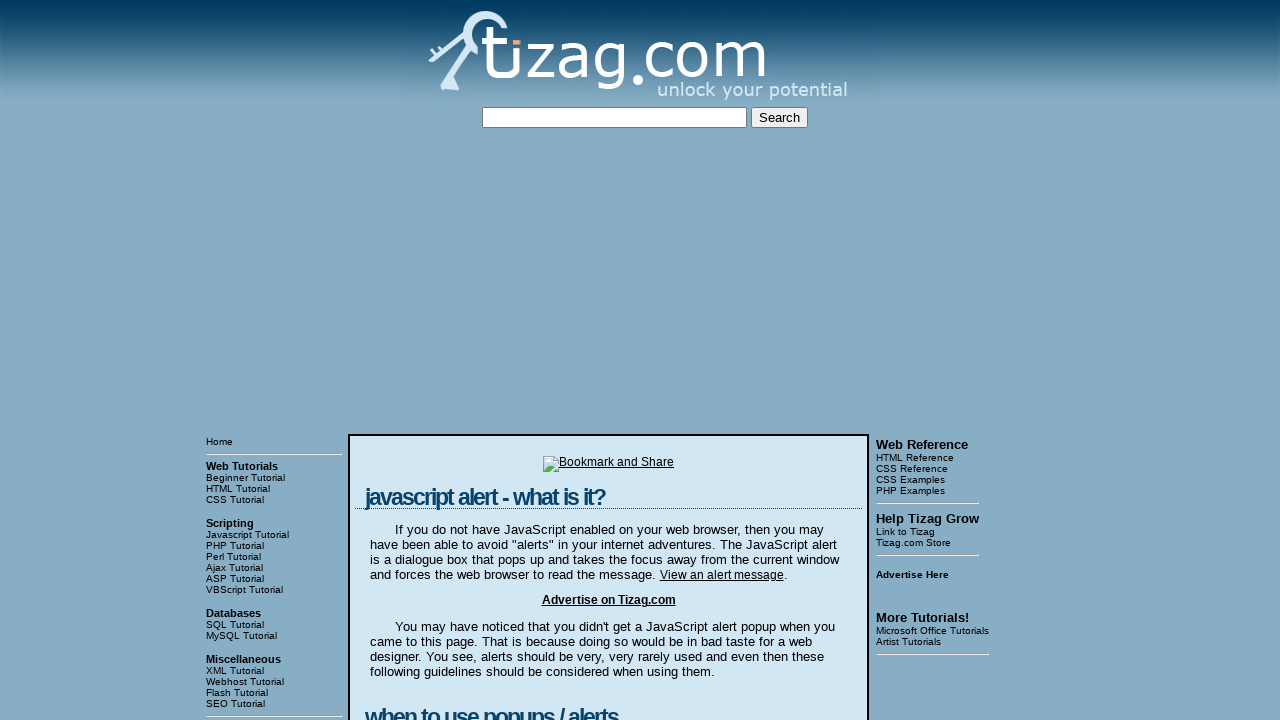

Set up dialog handler to automatically accept alerts
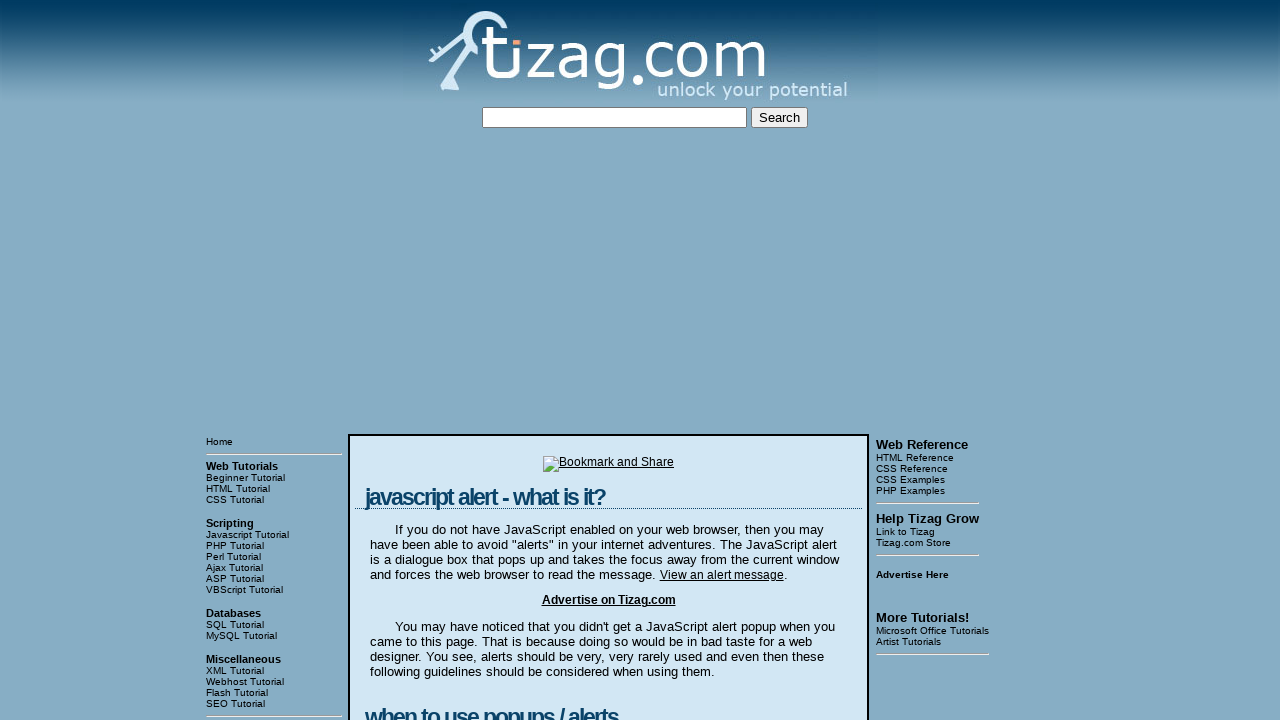

Clicked button to trigger JavaScript alert popup at (428, 361) on xpath=//html/body/table[3]/tbody/tr[1]/td[2]/table/tbody/tr/td/div[4]/form/input
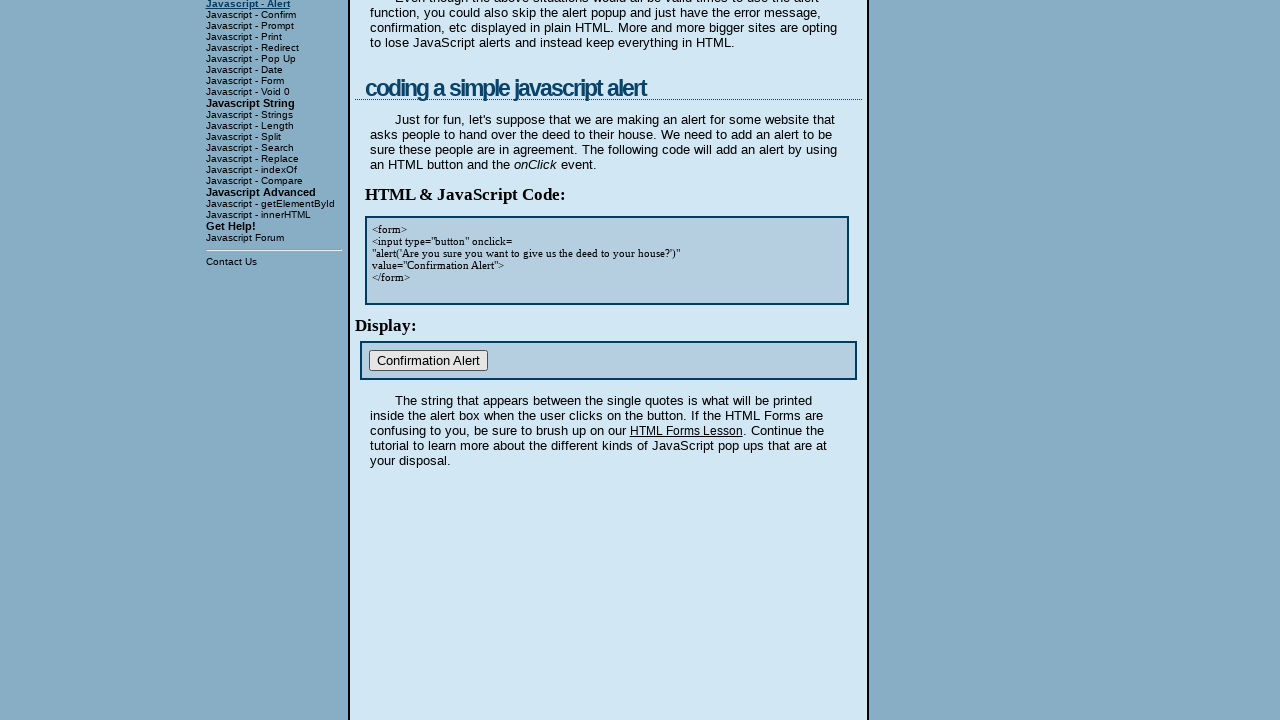

Waited for alert dialog to be processed
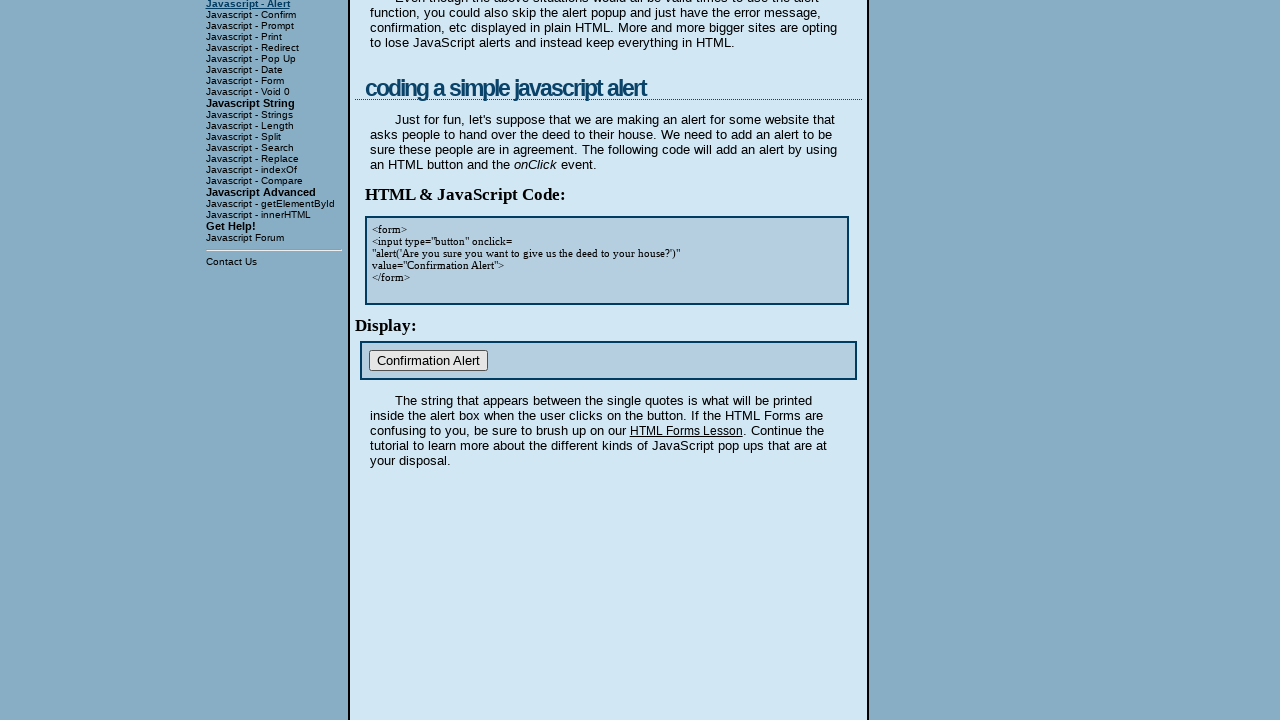

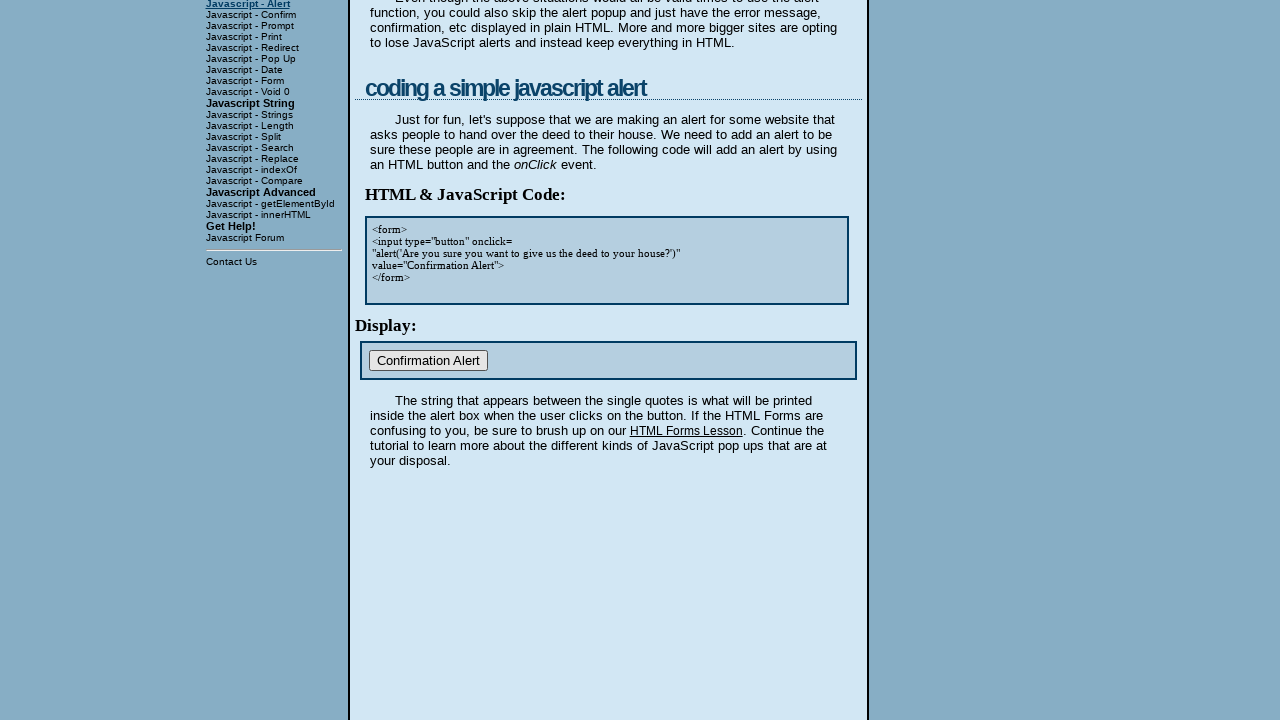